Navigates to the Super Smash Bros blog page and verifies that the page loads correctly with blog items displayed.

Starting URL: https://www.smashbros.com/en_US/blog/index.html

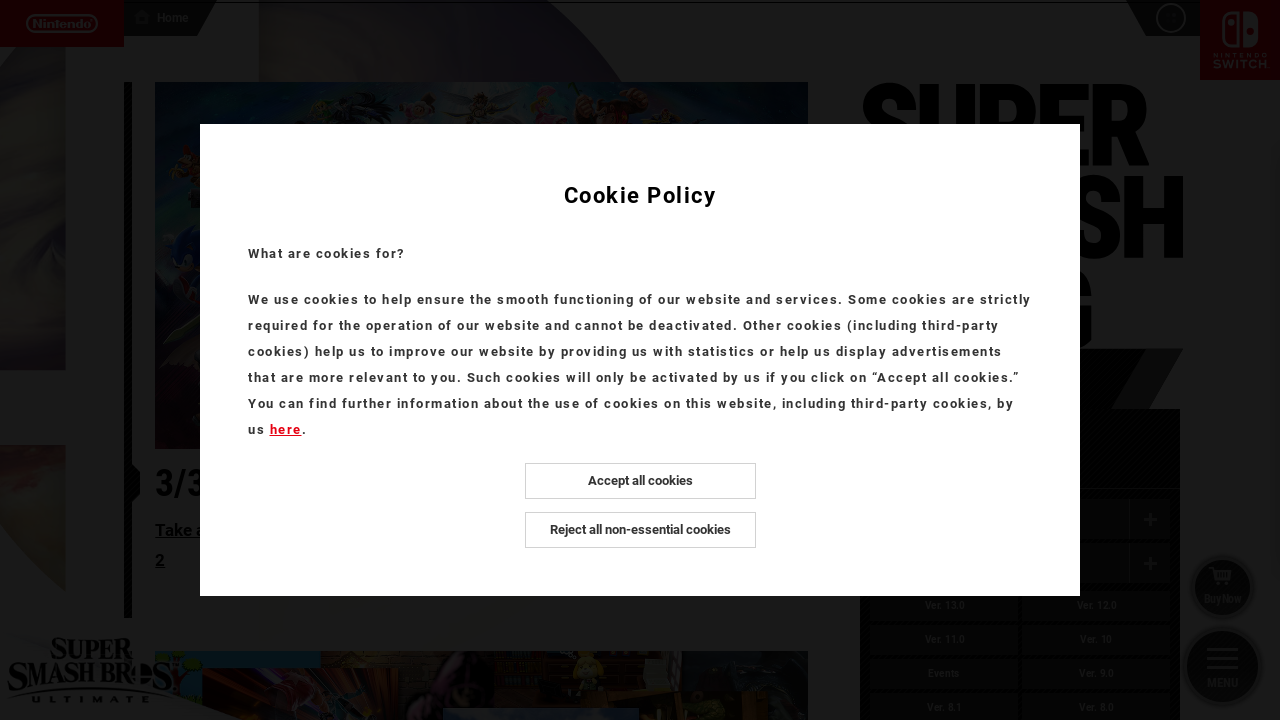

Waited for page to reach domcontentloaded state
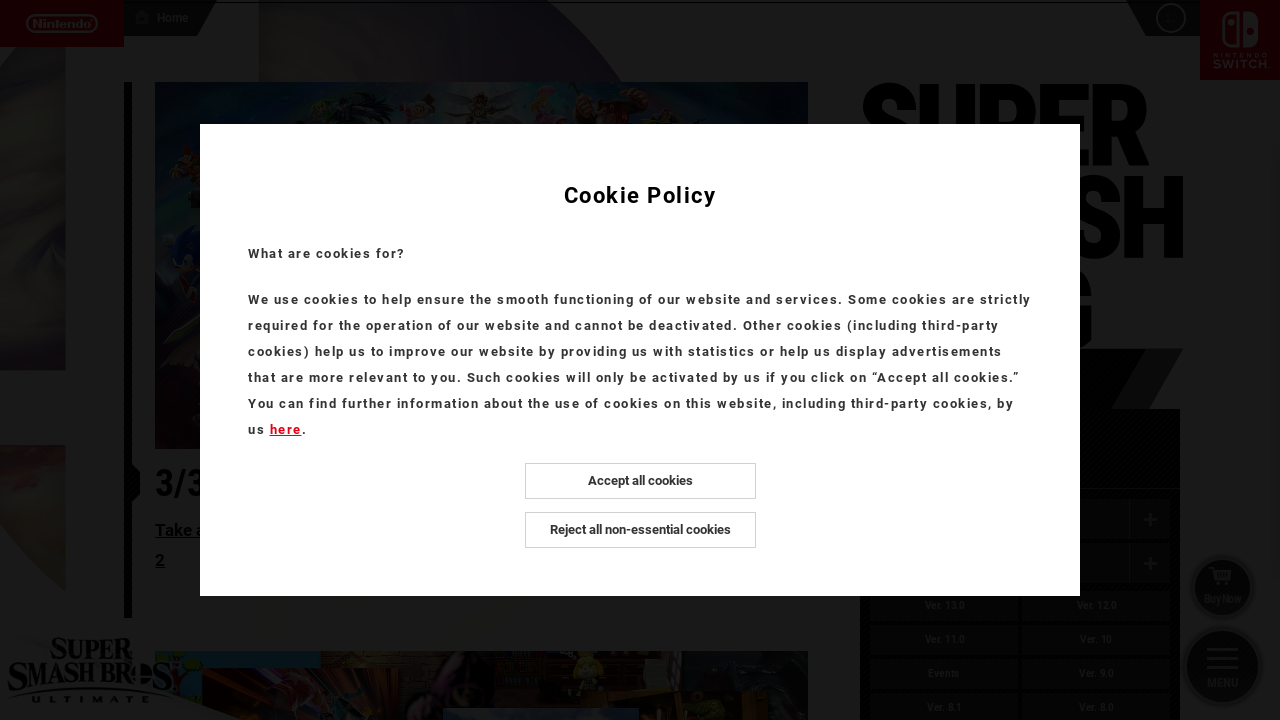

Verified page title contains 'Super'
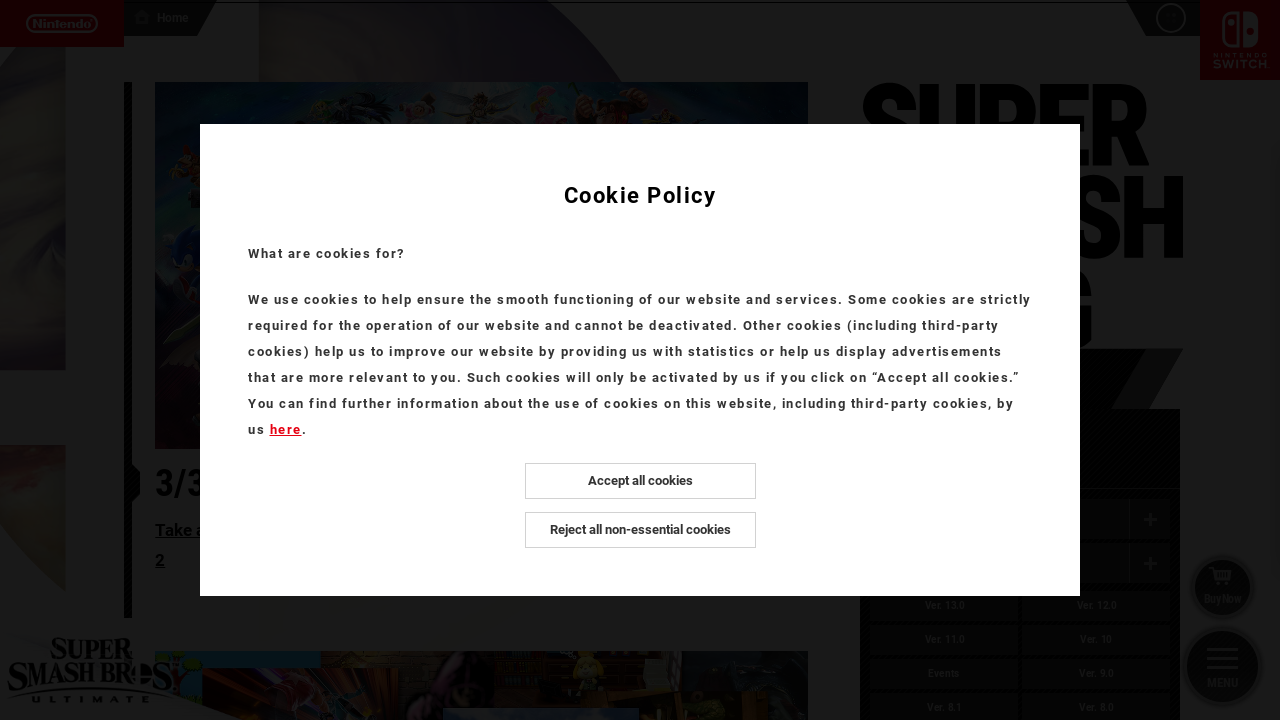

Waited for blog items to load
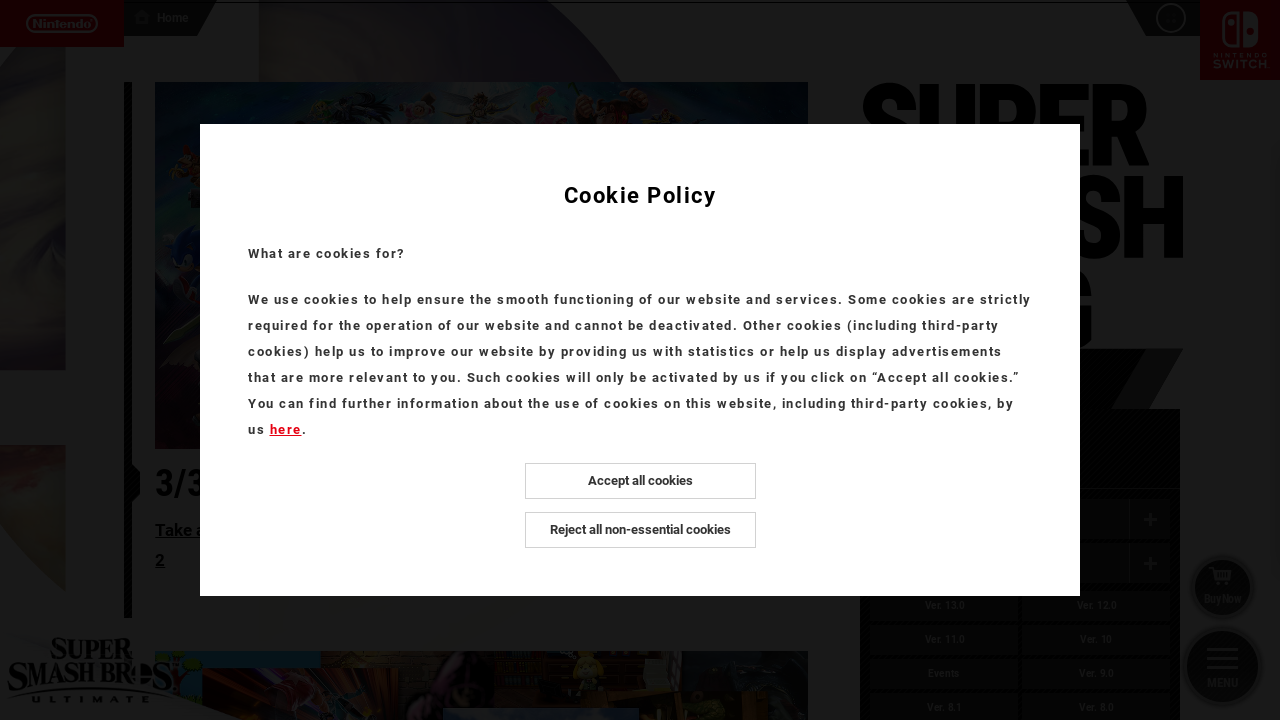

Verified that 'No results found' message is not displayed and blog items are present
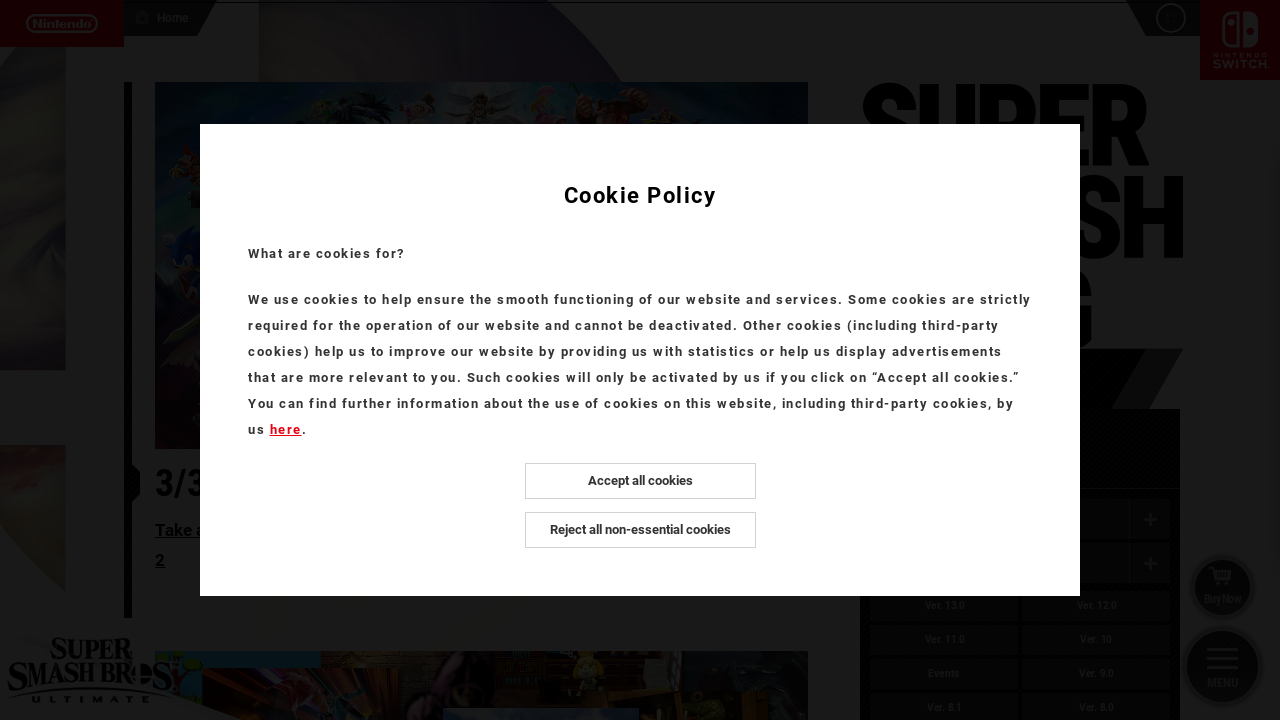

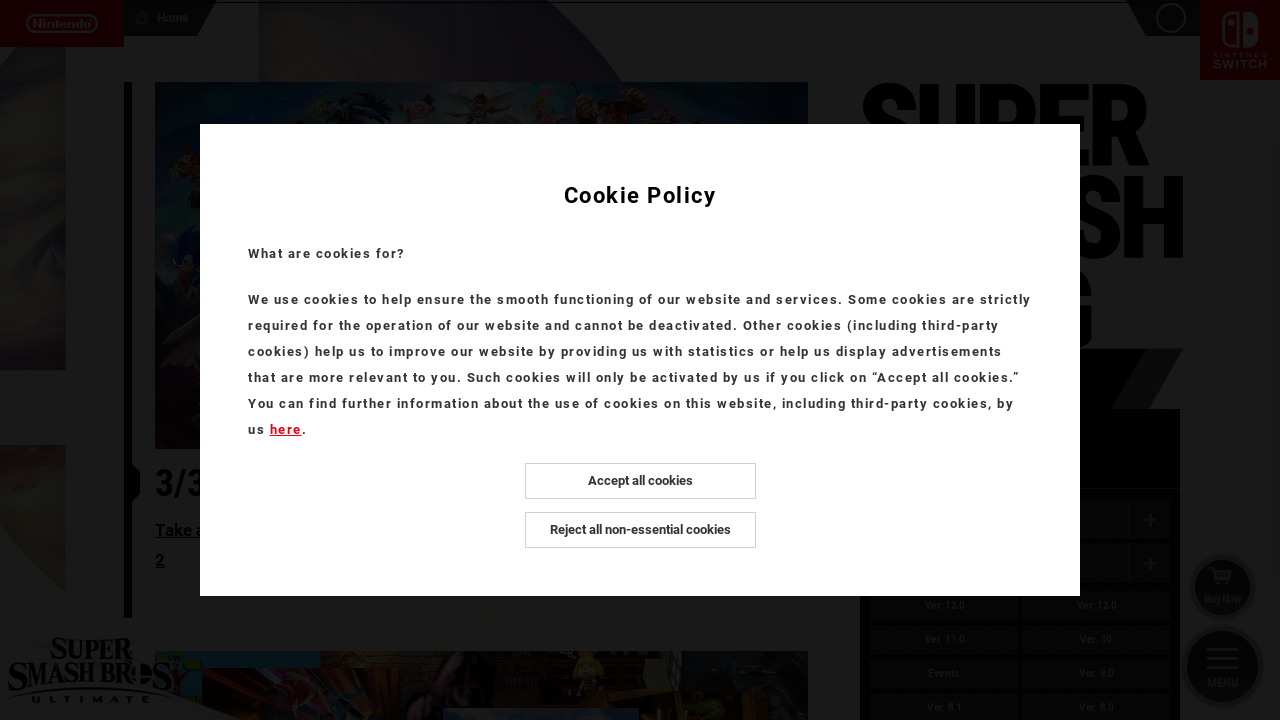